Tests dropdown selection functionality by selecting different options and verifying they are selected

Starting URL: https://the-internet.herokuapp.com/dropdown

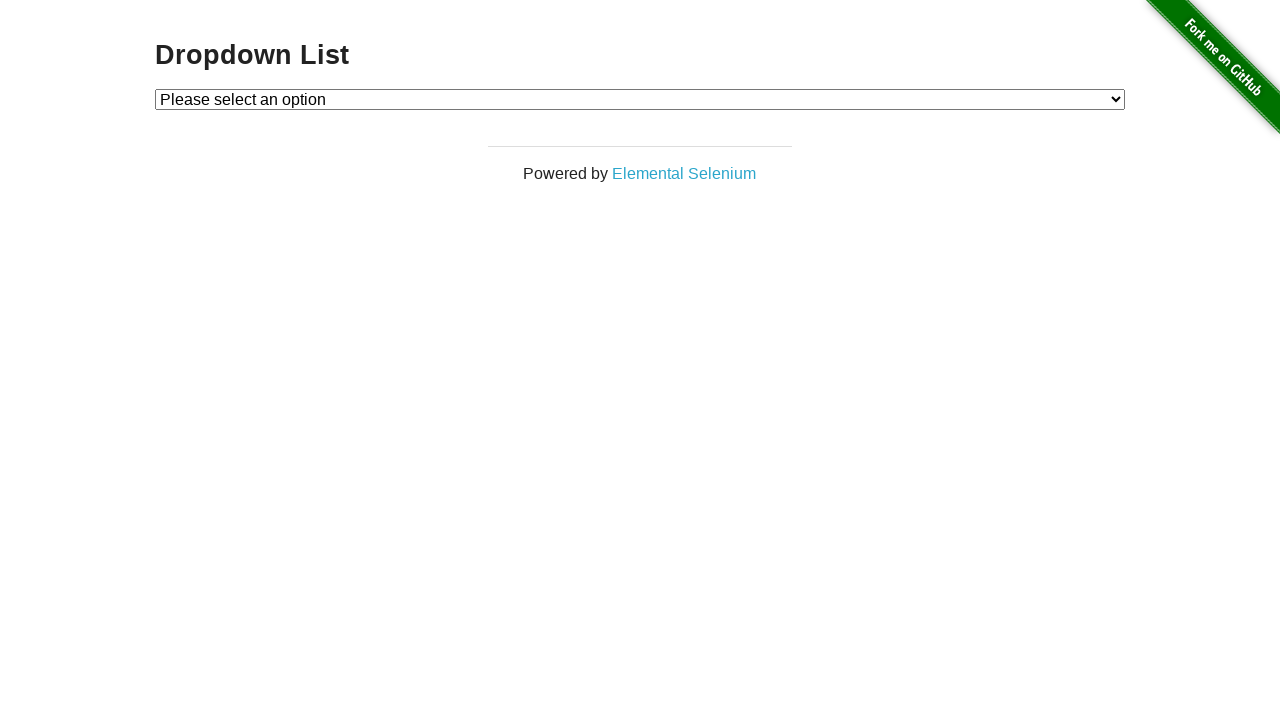

Selected Option 1 from dropdown on select#dropdown
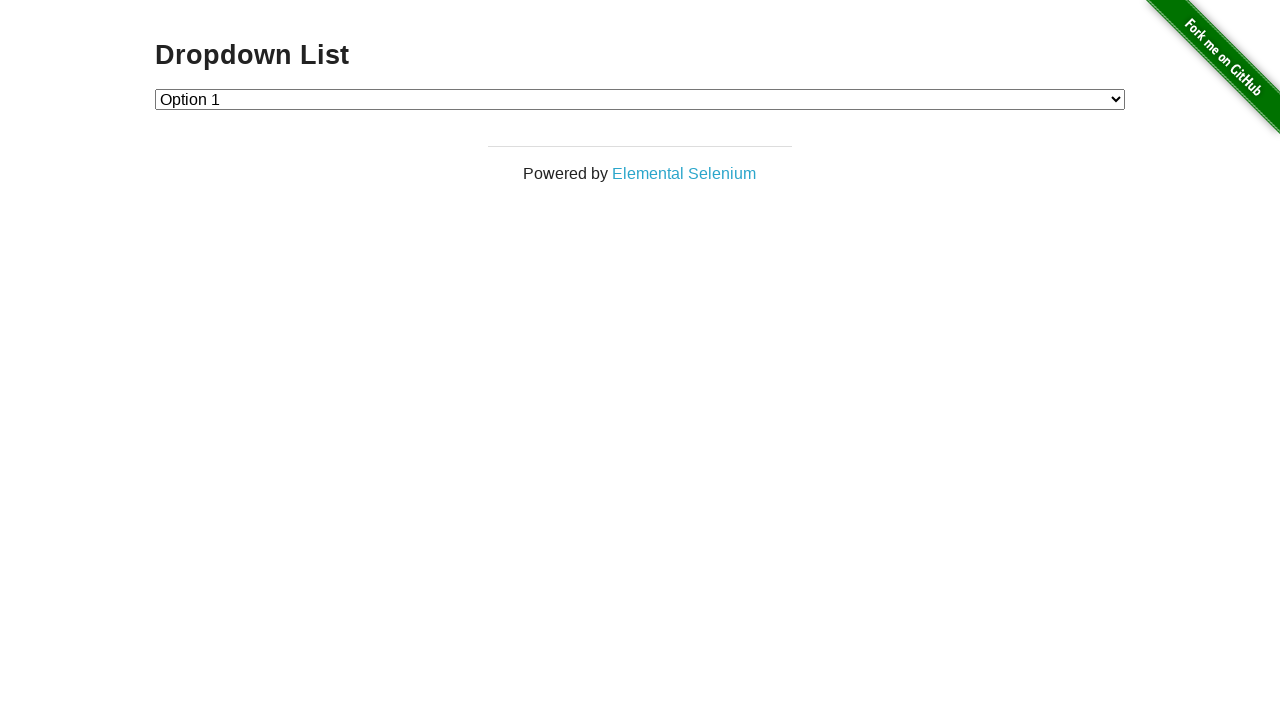

Selected Option 2 from dropdown on select#dropdown
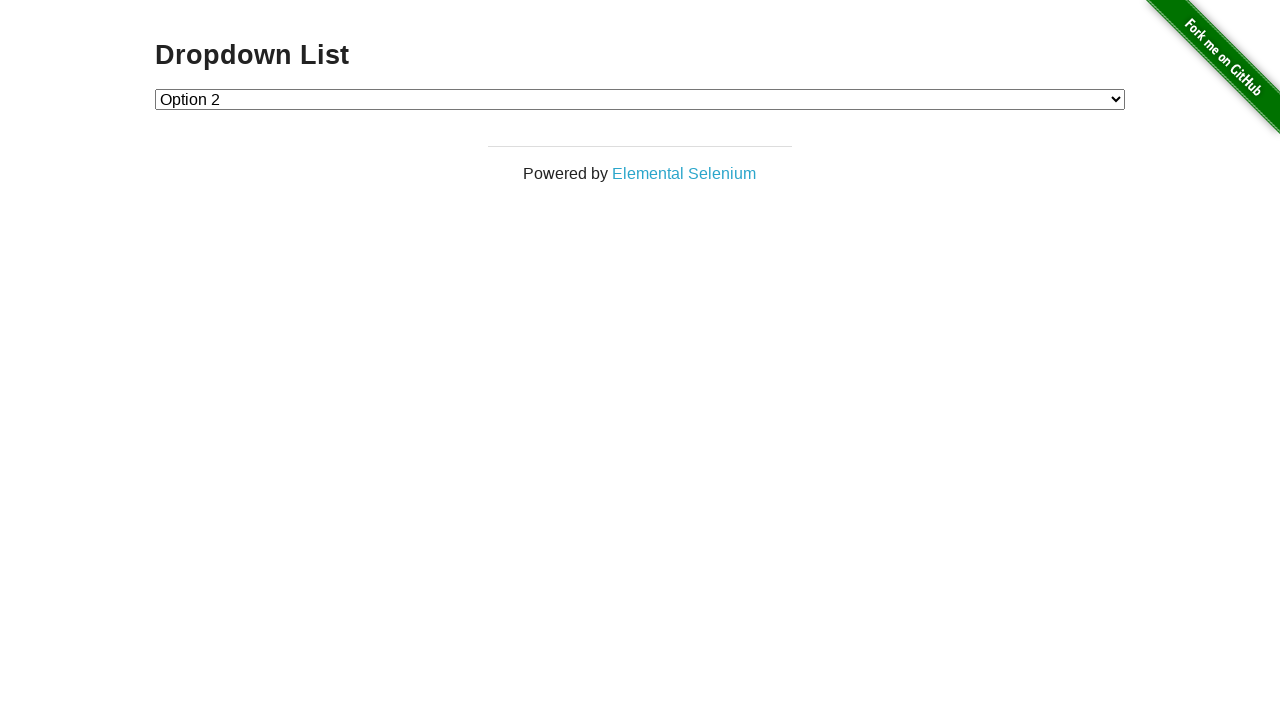

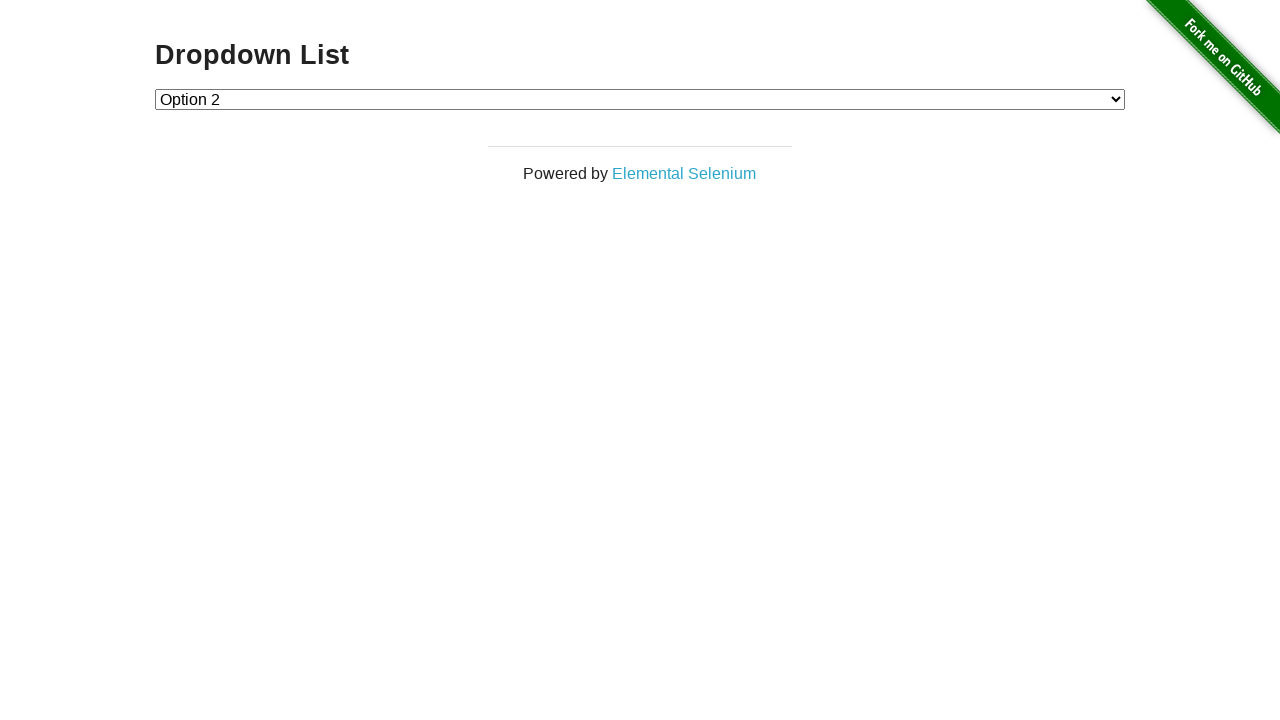